Tests the Acrolinx Sidebar demo page by switching to the sidebar iframe, clicking the "About Acrolinx" link, and verifying that the SDK version is displayed in the correct format (4 numeric parts separated by dots).

Starting URL: https://acrolinx.github.io/acrolinx-sidebar-demo/samples/single-editor.html

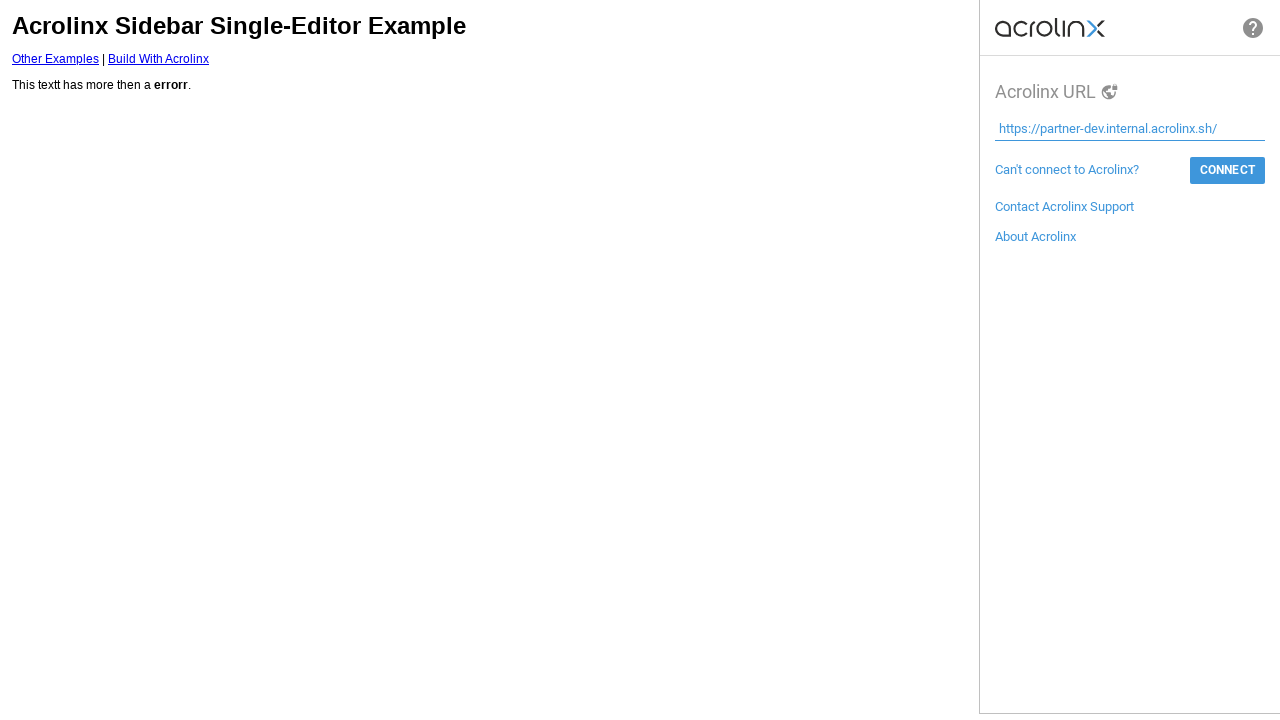

Located and selected the sidebar iframe
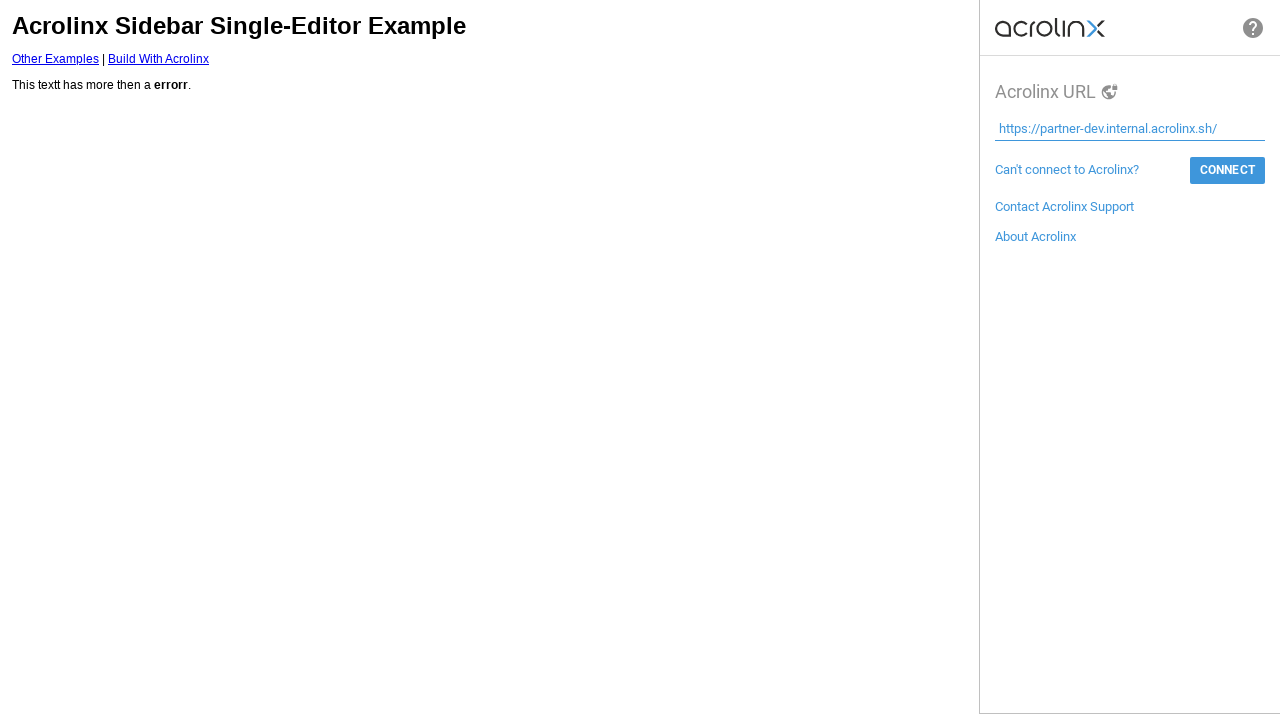

Accessed the content frame of the sidebar iframe
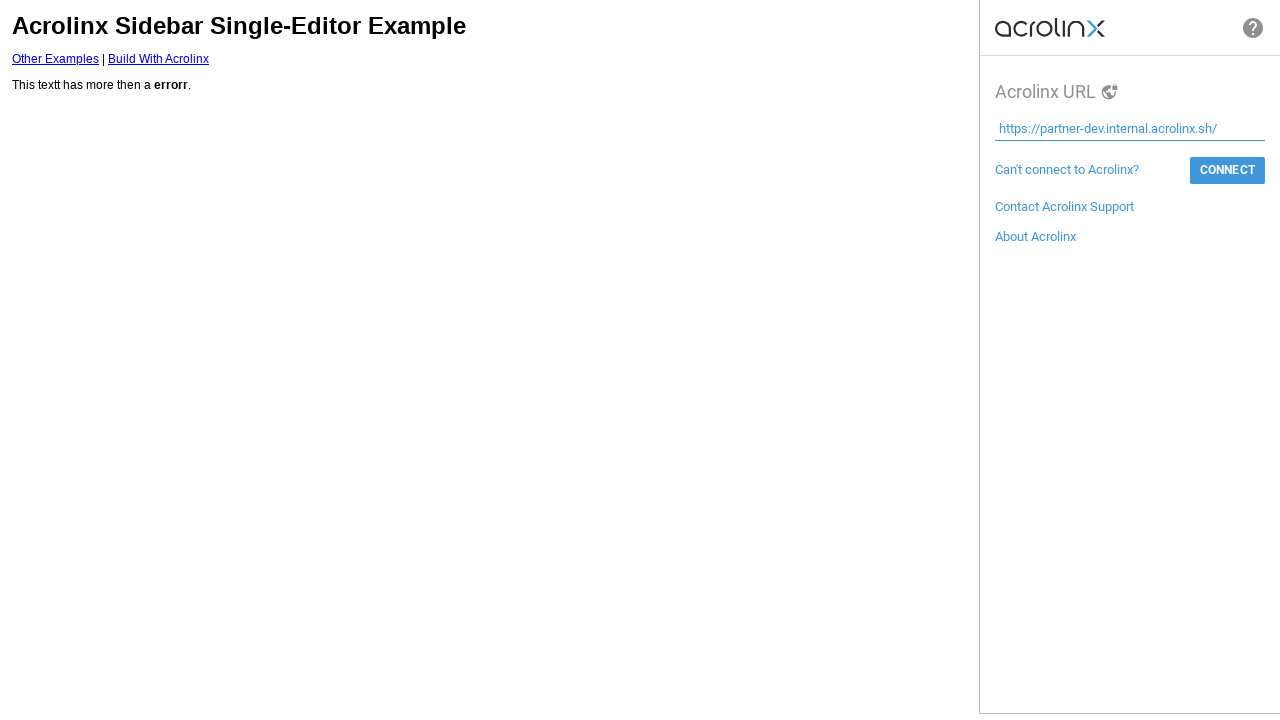

Clicked the 'About Acrolinx' link in the sidebar at (1036, 236) on text=About Acrolinx
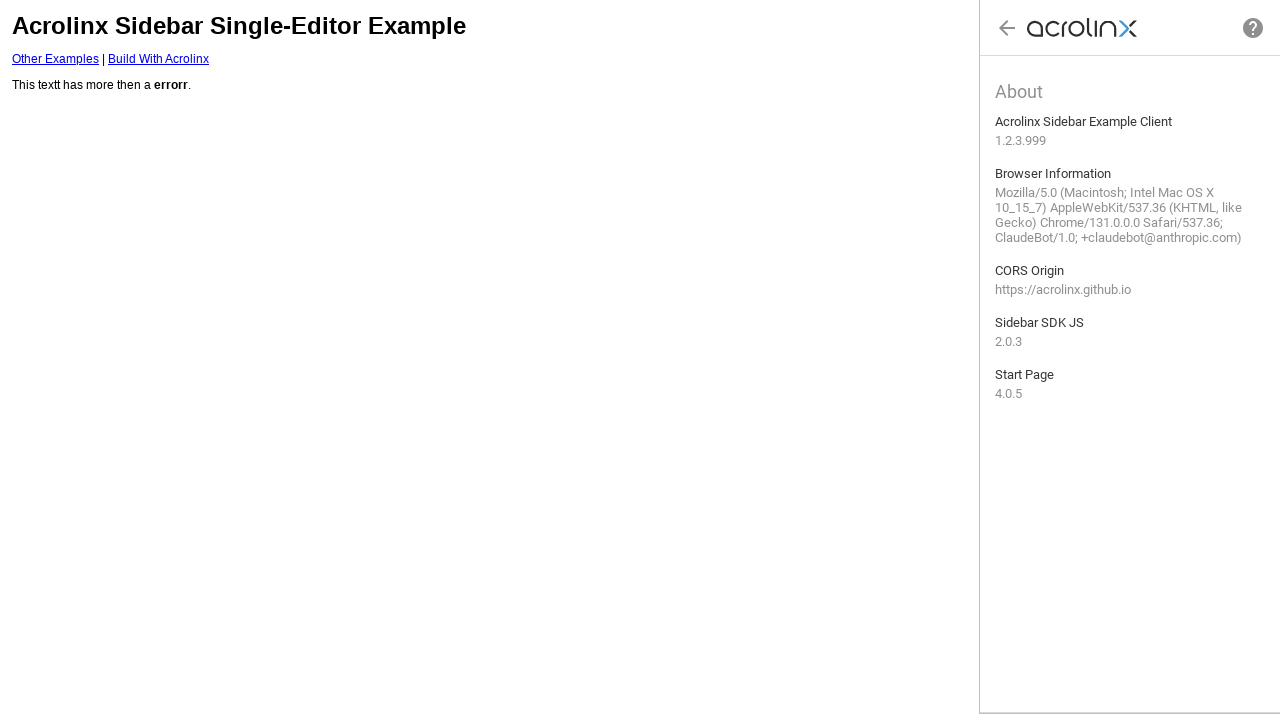

SDK version element appeared and was located
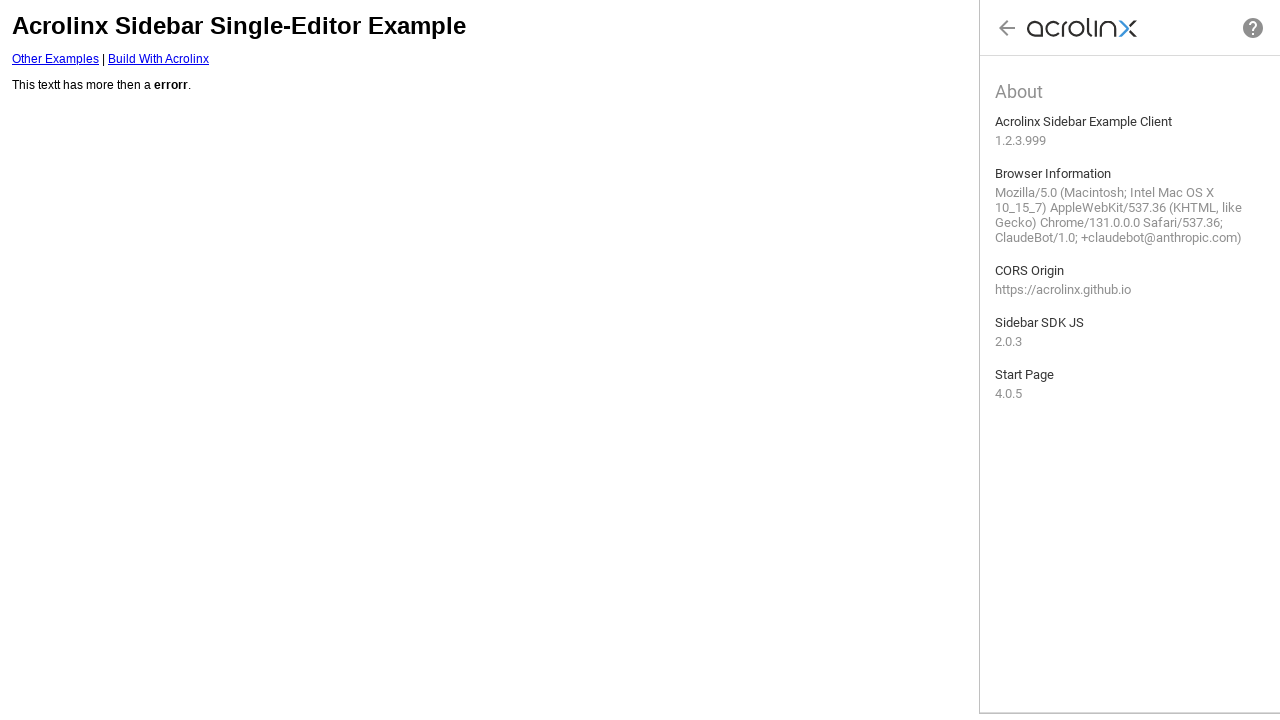

Retrieved SDK version text: 2.0.3
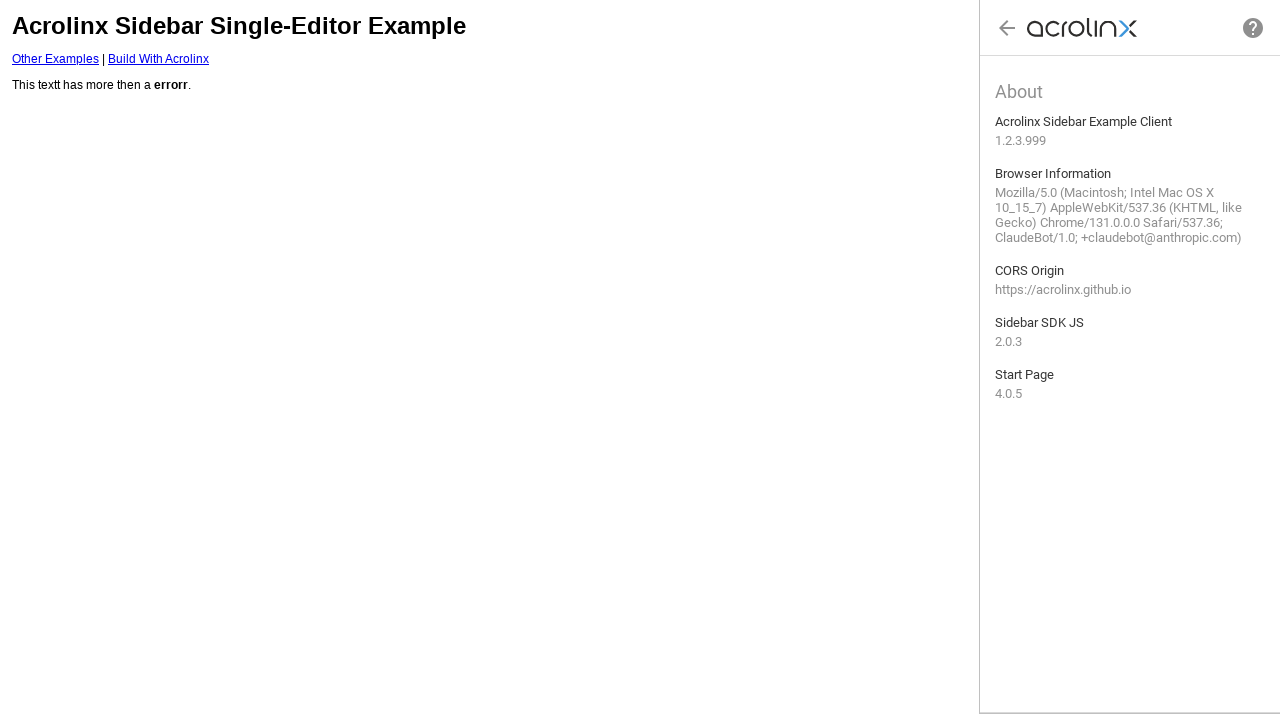

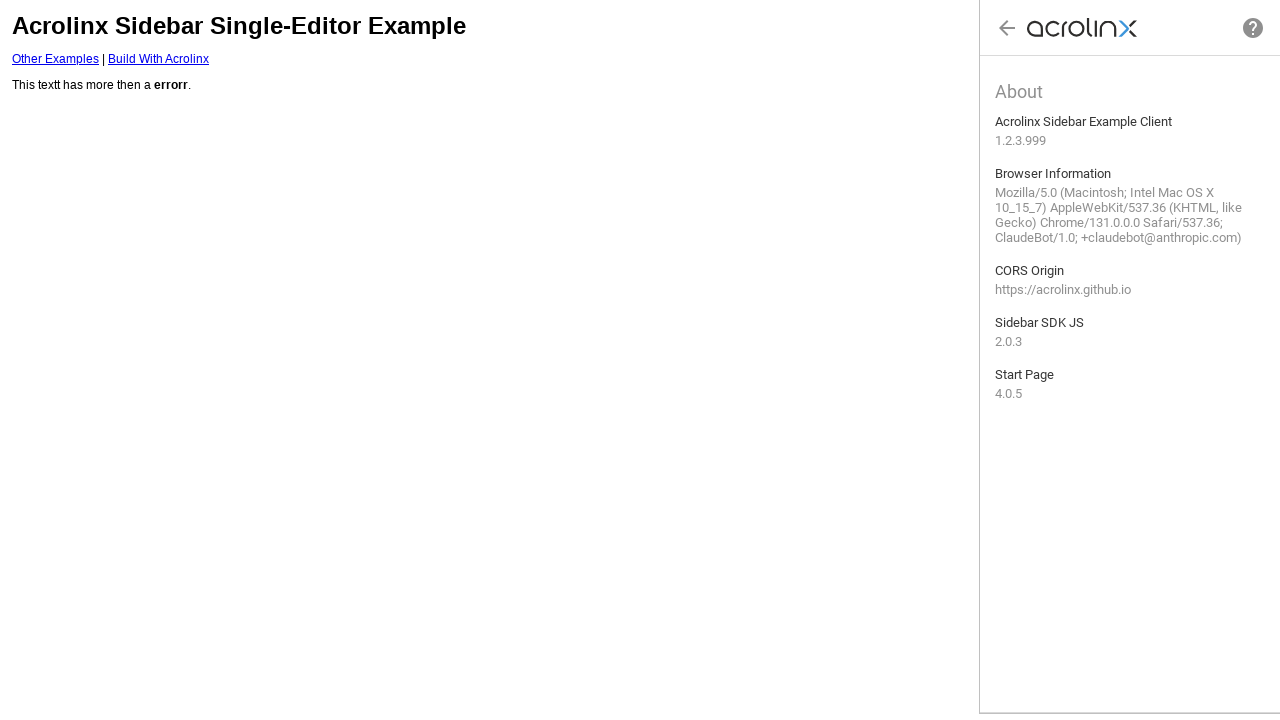